Tests JavaScript confirmation alert by clicking a button, accepting the confirmation dialog, and verifying the result message shows "Ok"

Starting URL: http://the-internet.herokuapp.com/javascript_alerts

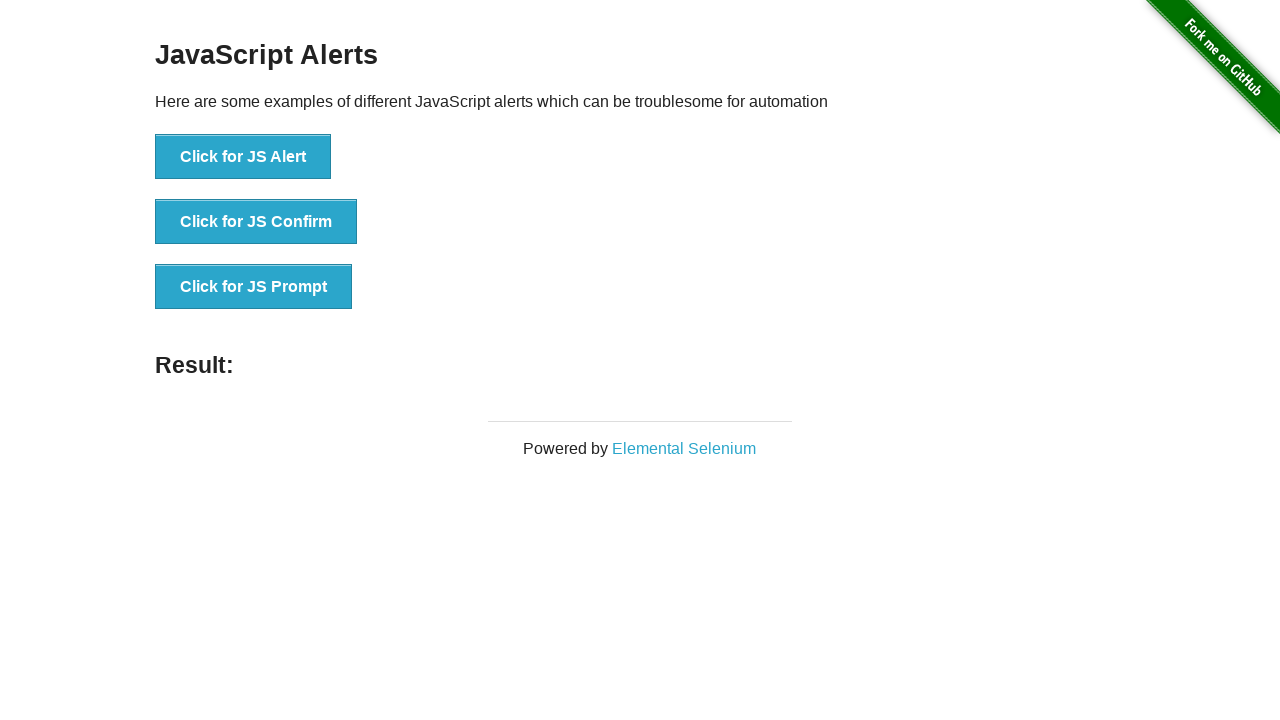

Set up dialog handler to accept confirmation alert
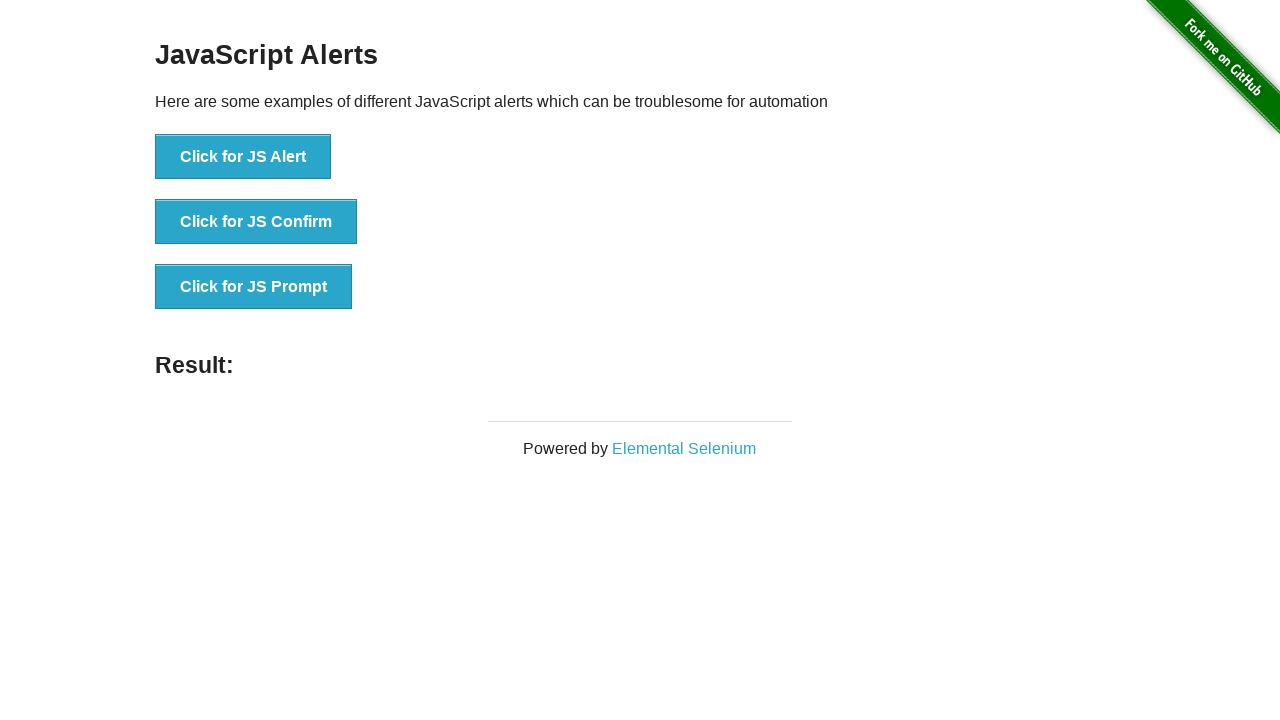

Clicked button to trigger JavaScript confirmation dialog at (256, 222) on xpath=//button[@onclick = 'jsConfirm()']
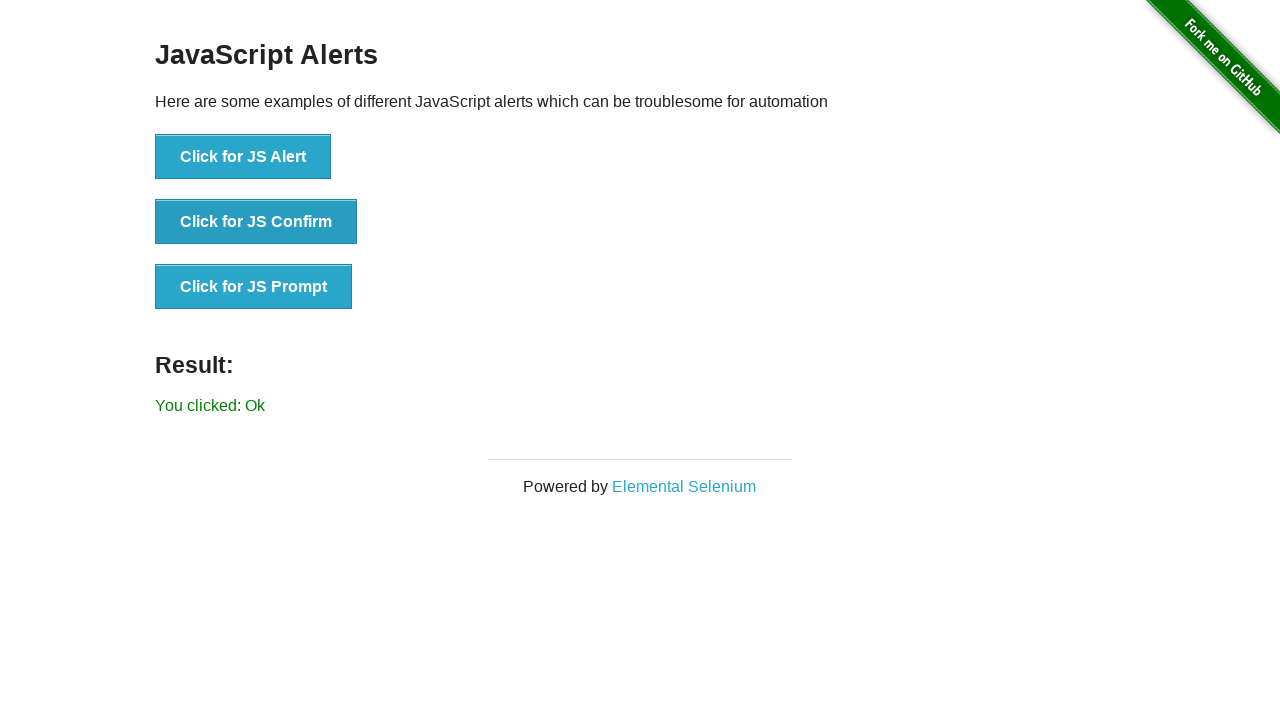

Result message element loaded after accepting confirmation
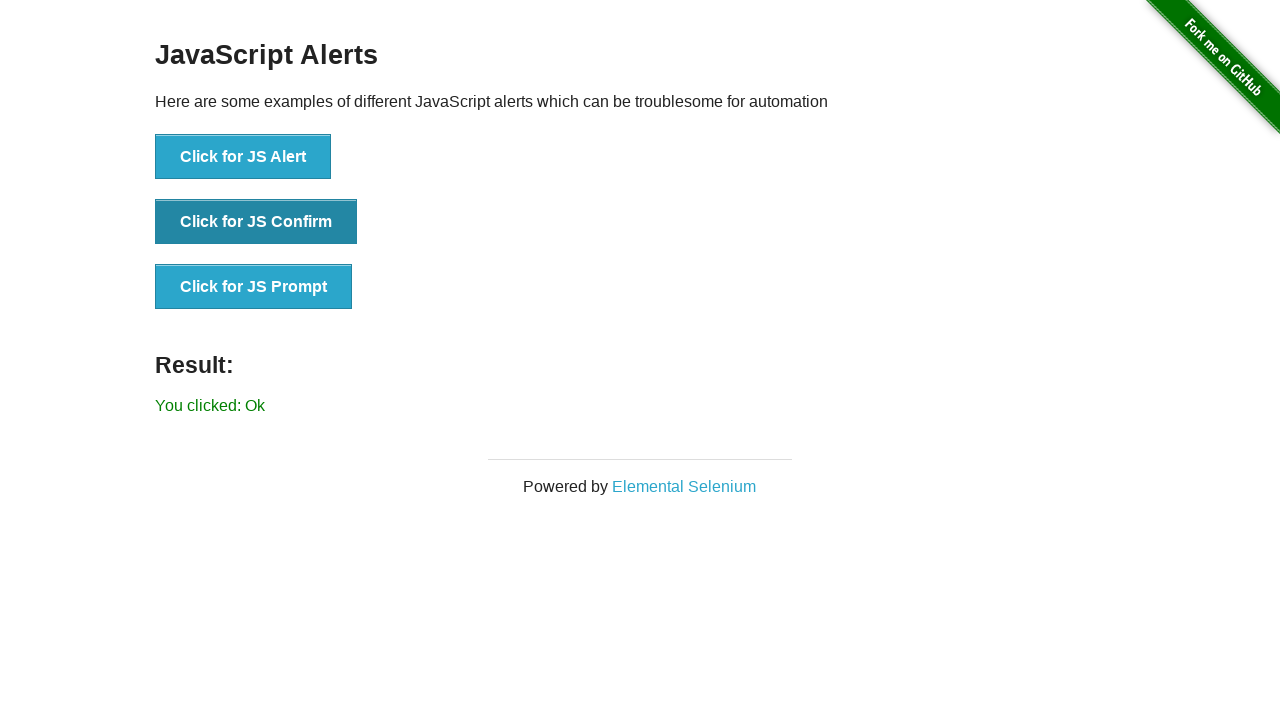

Retrieved result text from page
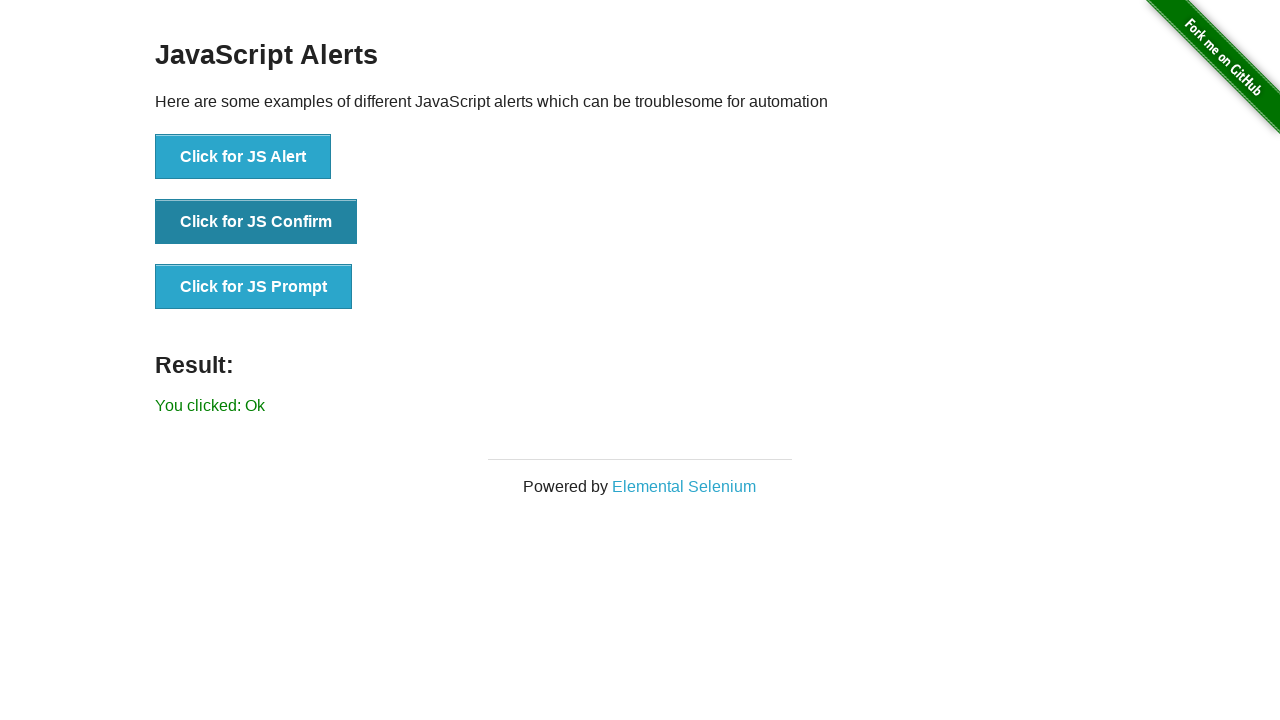

Verified result message shows 'You clicked: Ok'
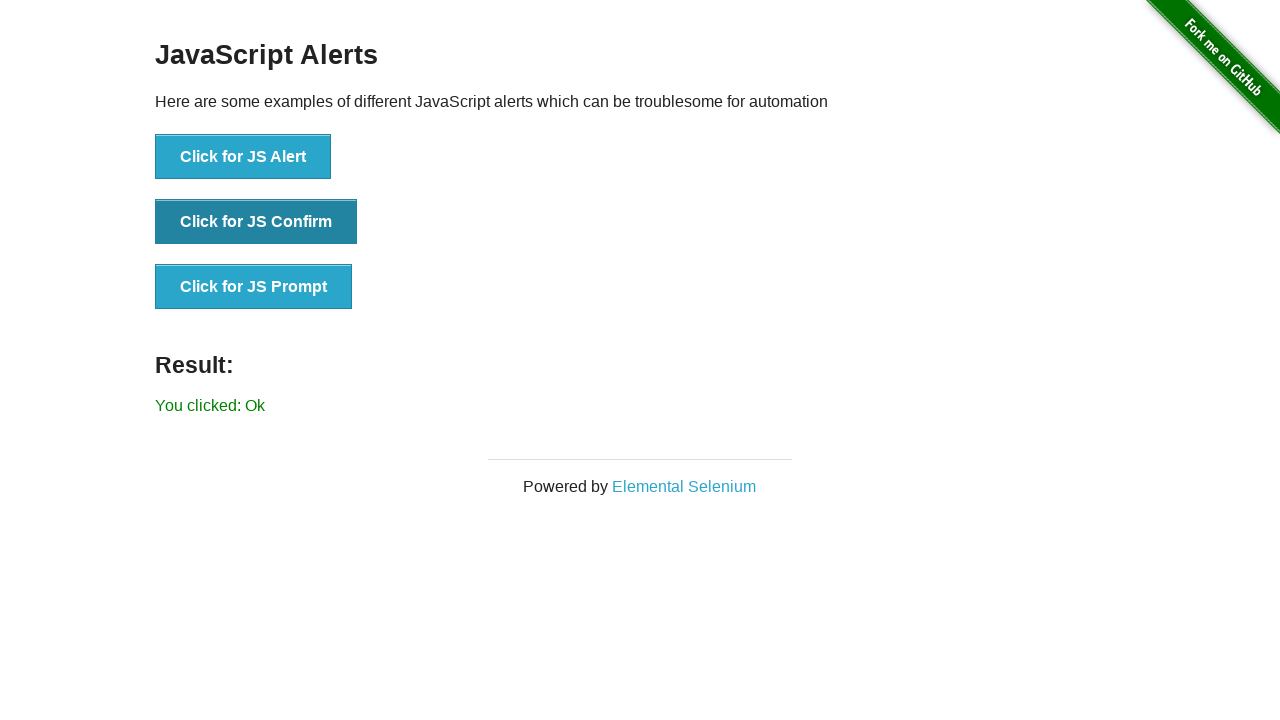

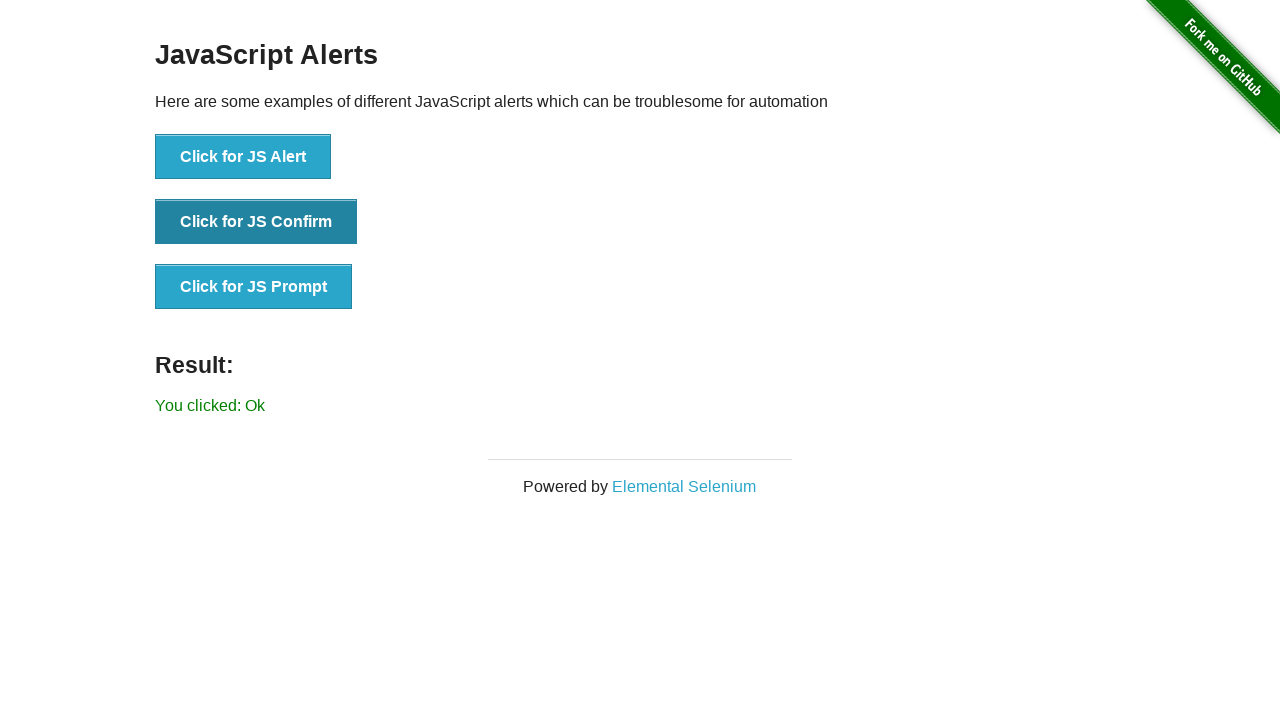